Tests dropdown selection functionality on a registration form by selecting year, month, and day values from dropdown menus

Starting URL: https://demo.automationtesting.in/Register.html

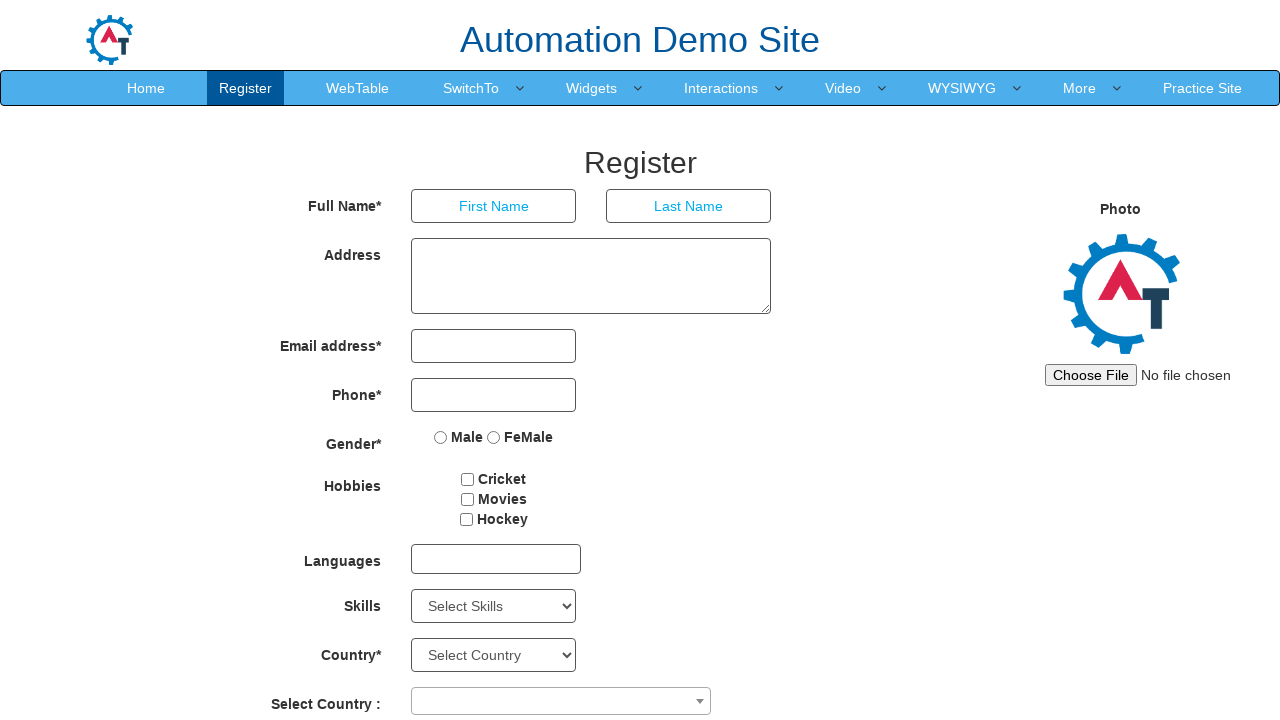

Selected year 1919 from dropdown on select#yearbox
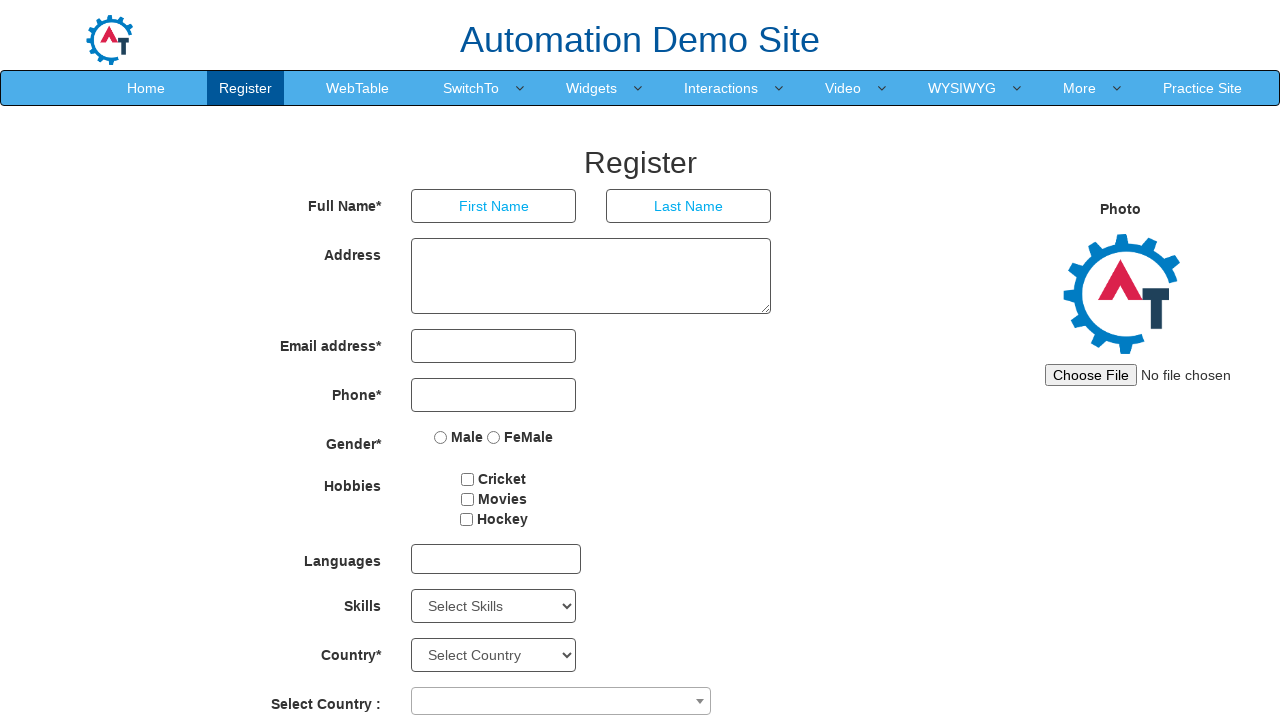

Selected month March from dropdown on select[placeholder='Month']
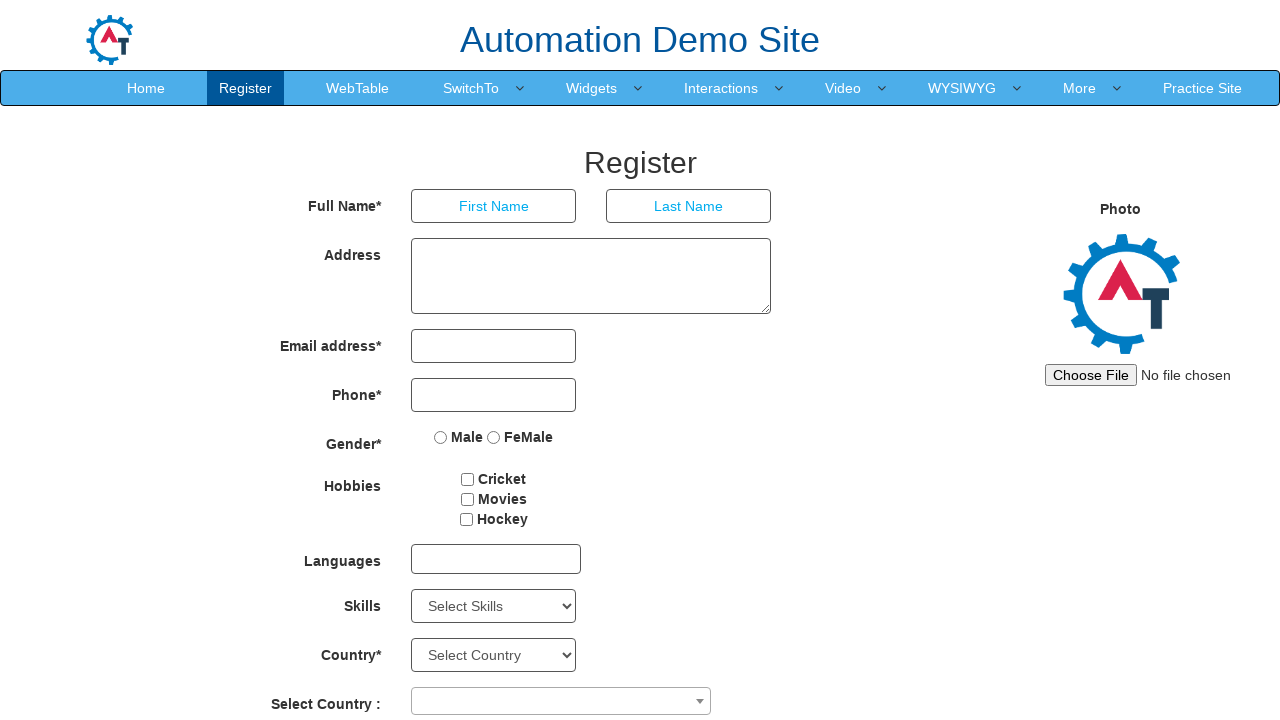

Selected day 3 from dropdown on select#daybox
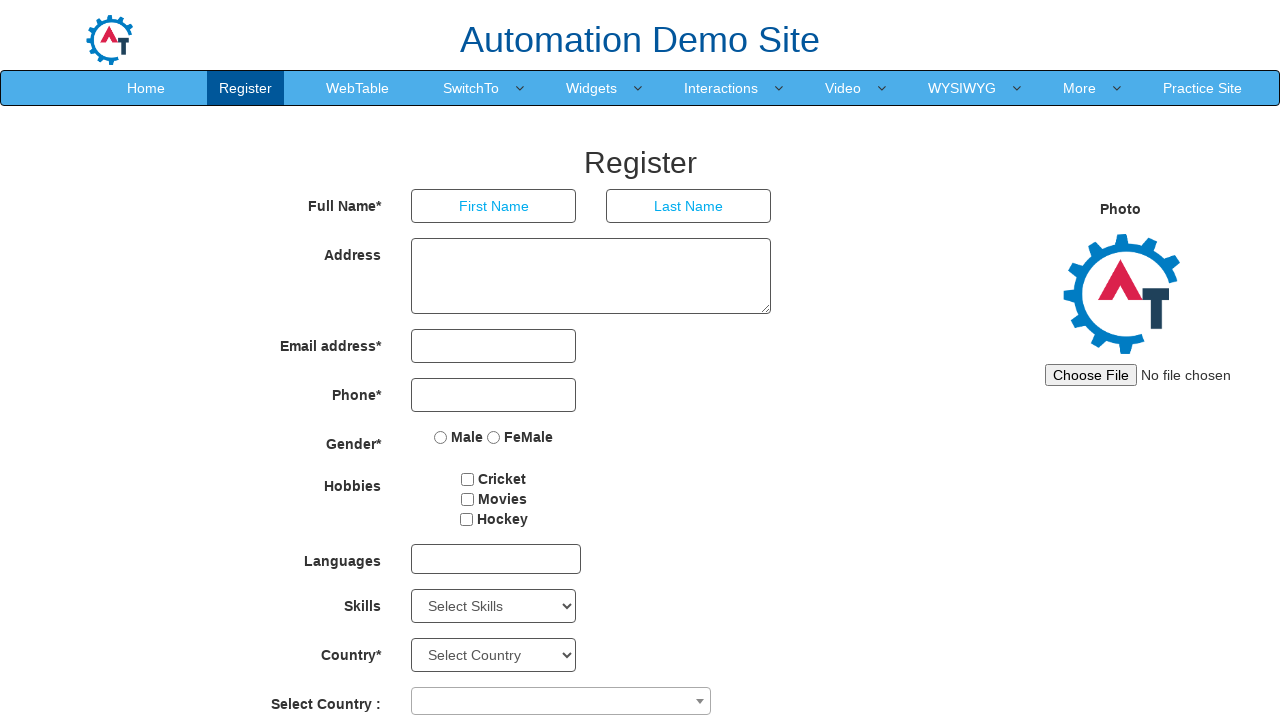

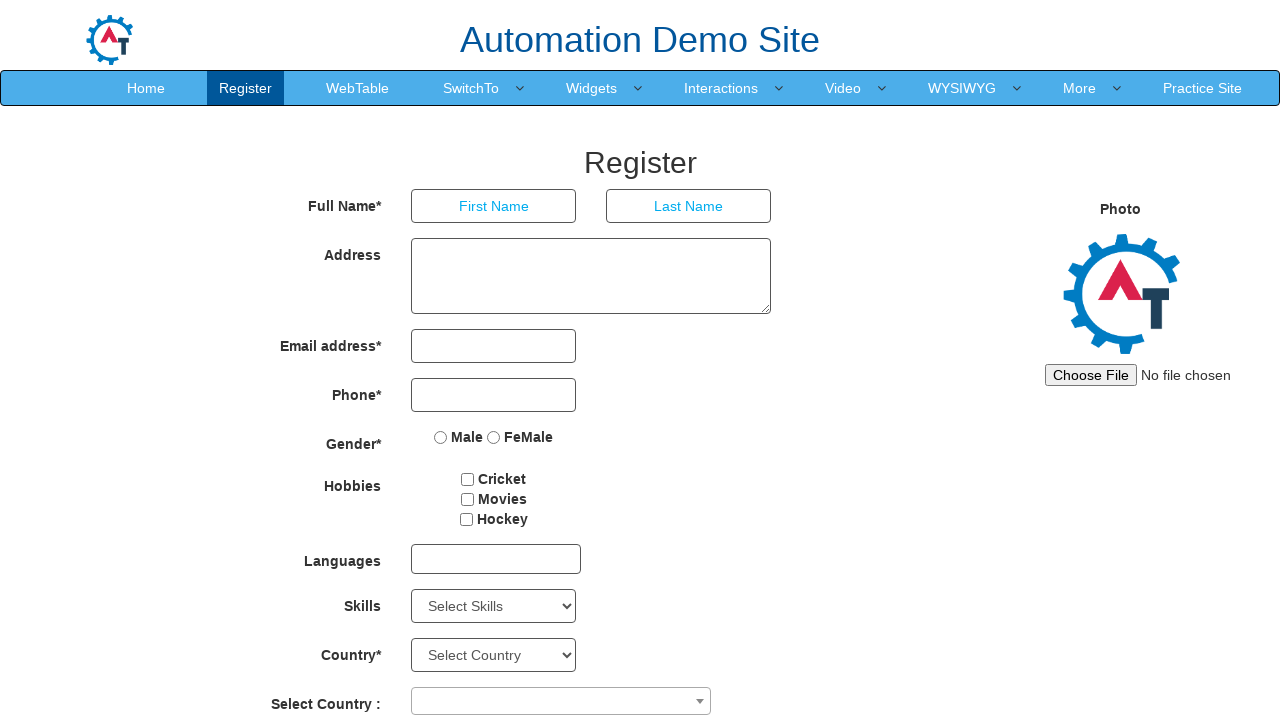